Navigates to authentication page and verifies the login button is displayed

Starting URL: https://www.fashiondays.ro/

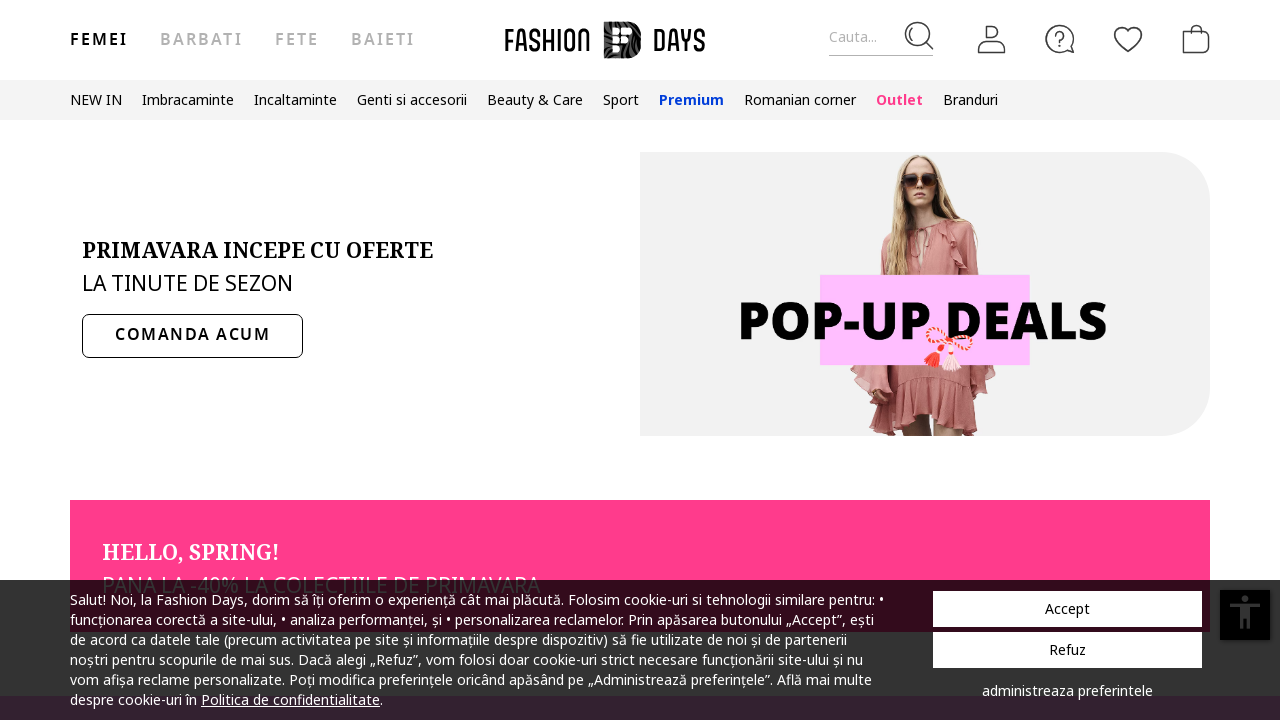

Clicked authentication/profile icon at (992, 39) on .icon-fdux_profile
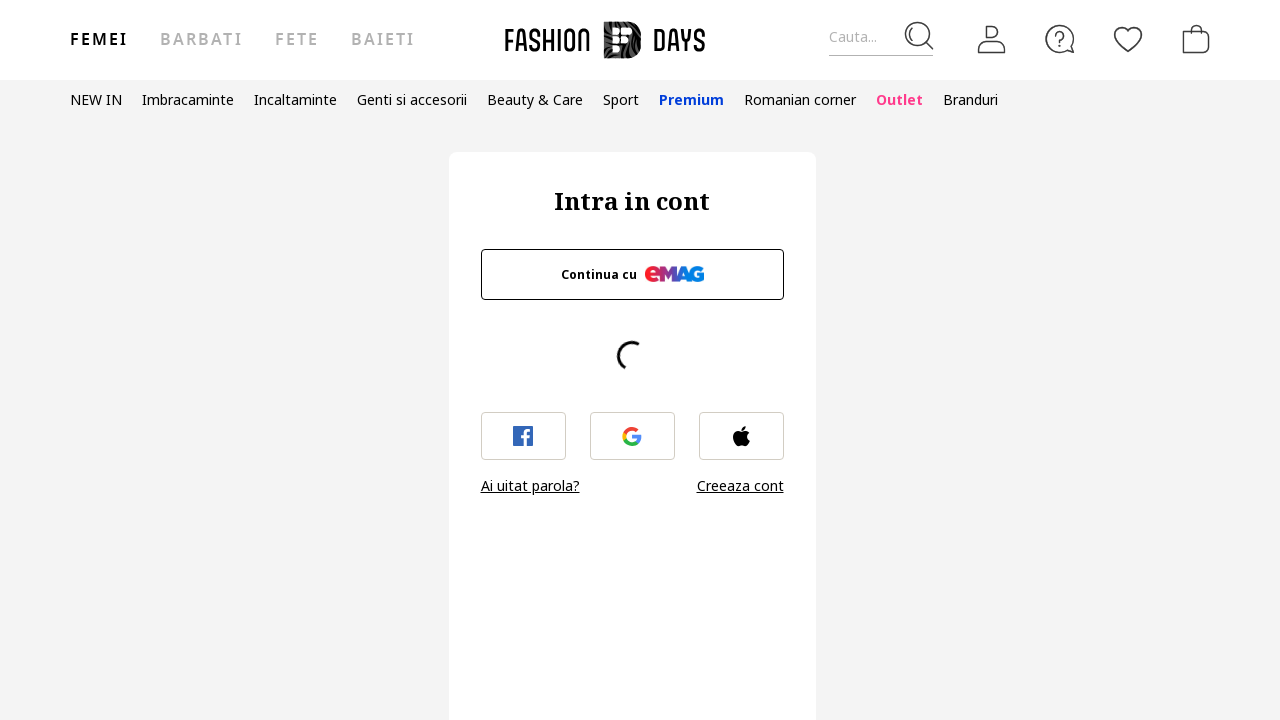

Located login button element
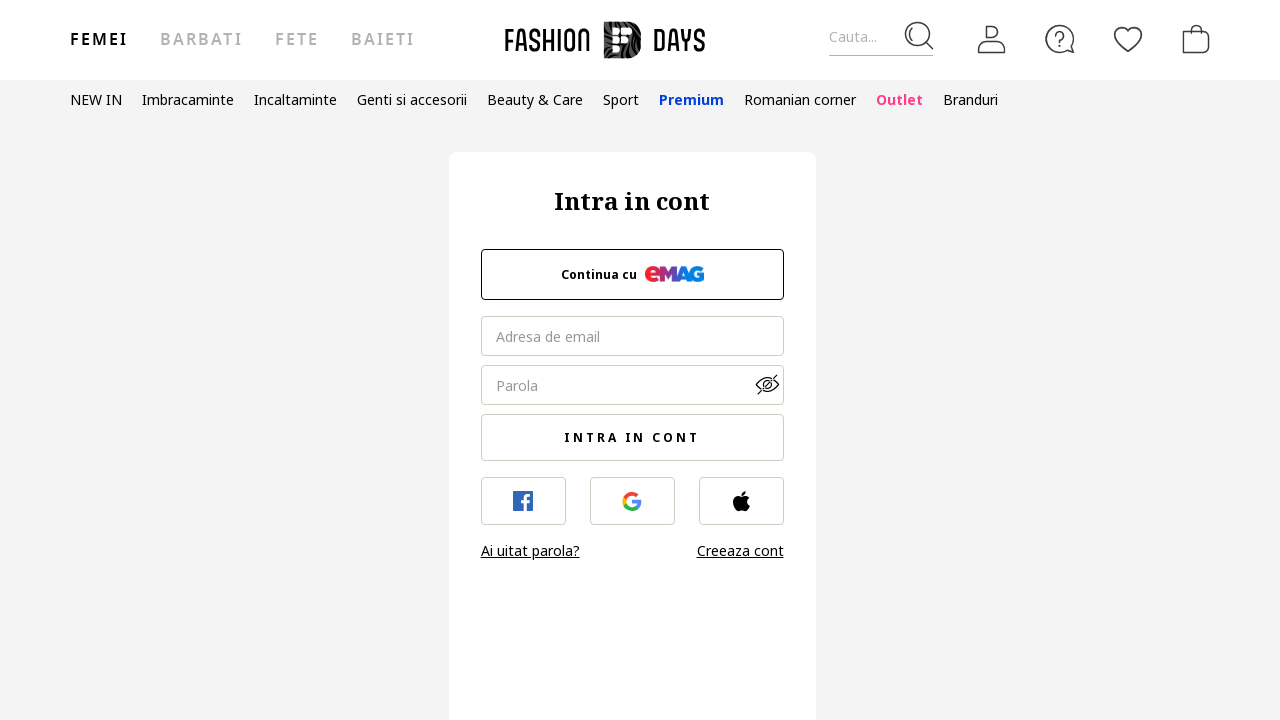

Verified login button is displayed
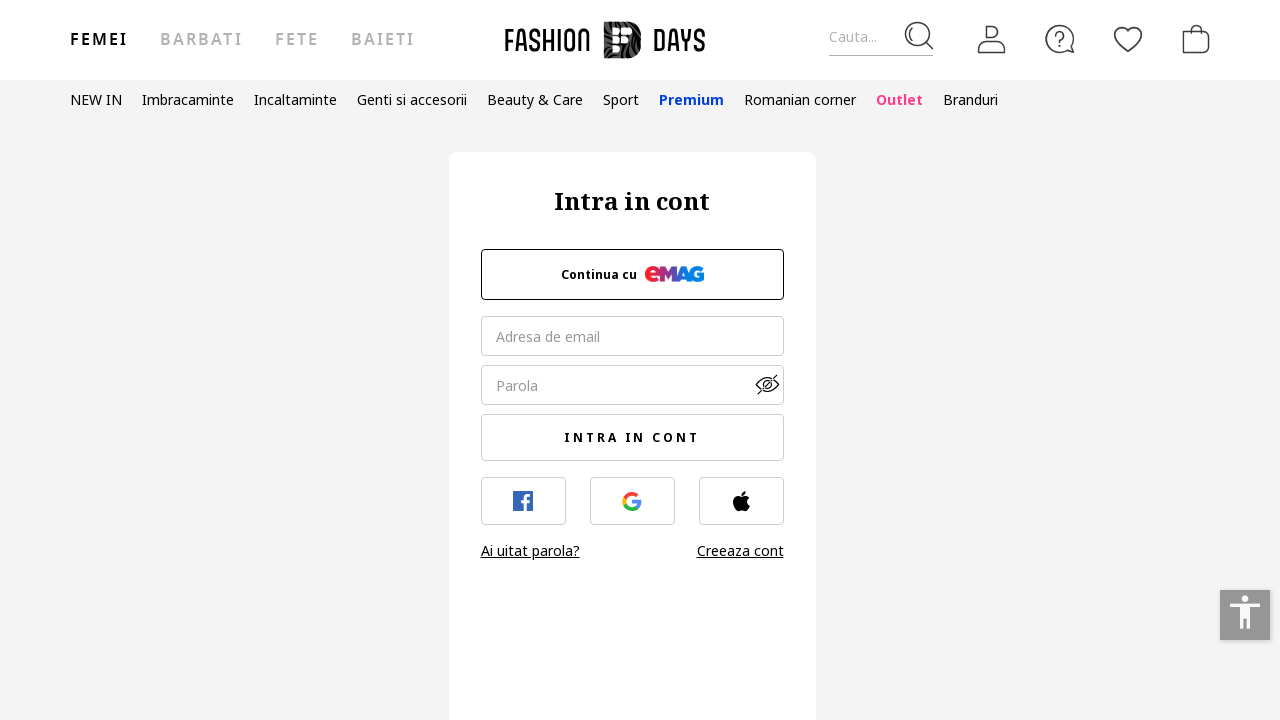

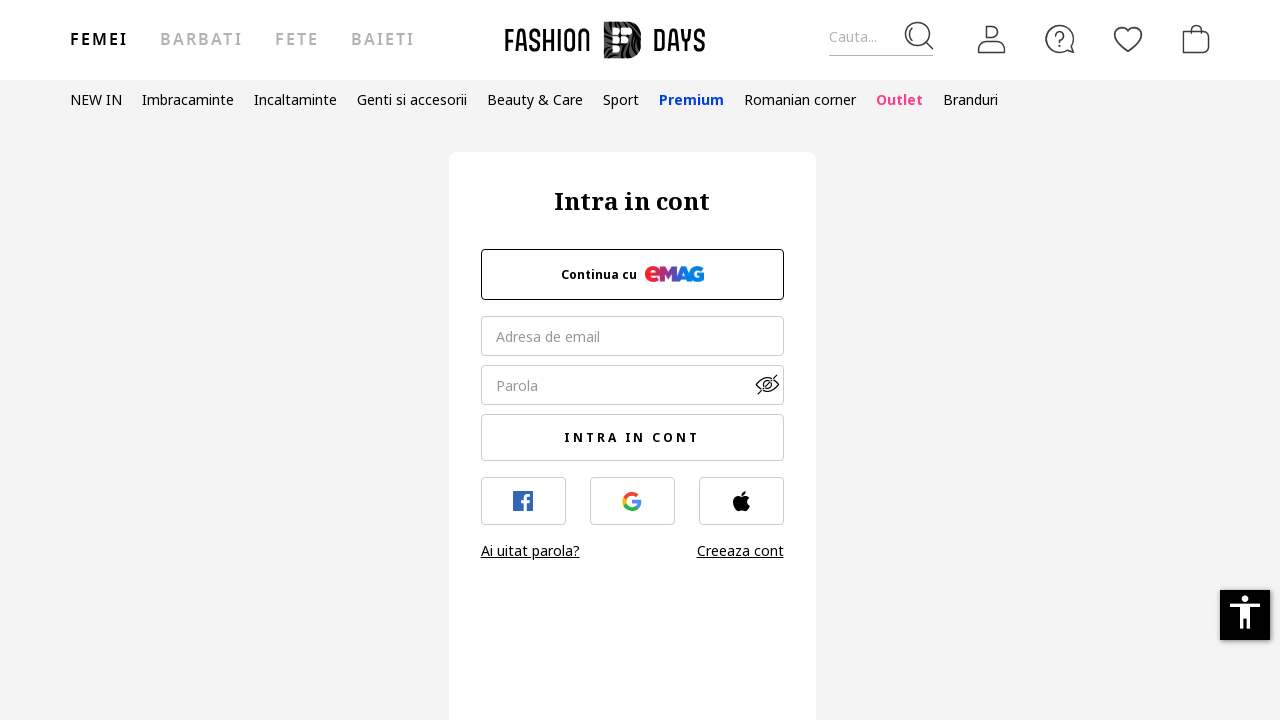